Tests newsletter subscription functionality by entering an email address and clicking the subscribe button

Starting URL: https://ithillel.ua/

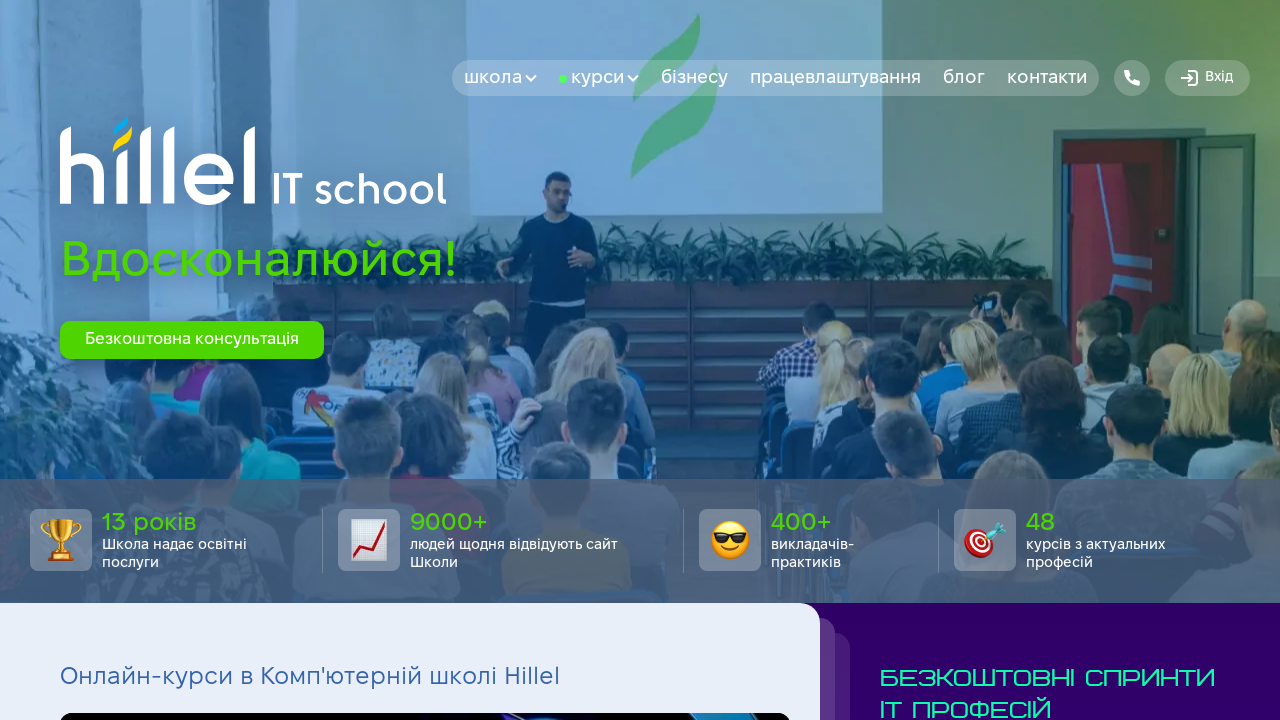

Clicked on email input field at (882, 360) on internal:attr=[placeholder="Введіть свій email"i]
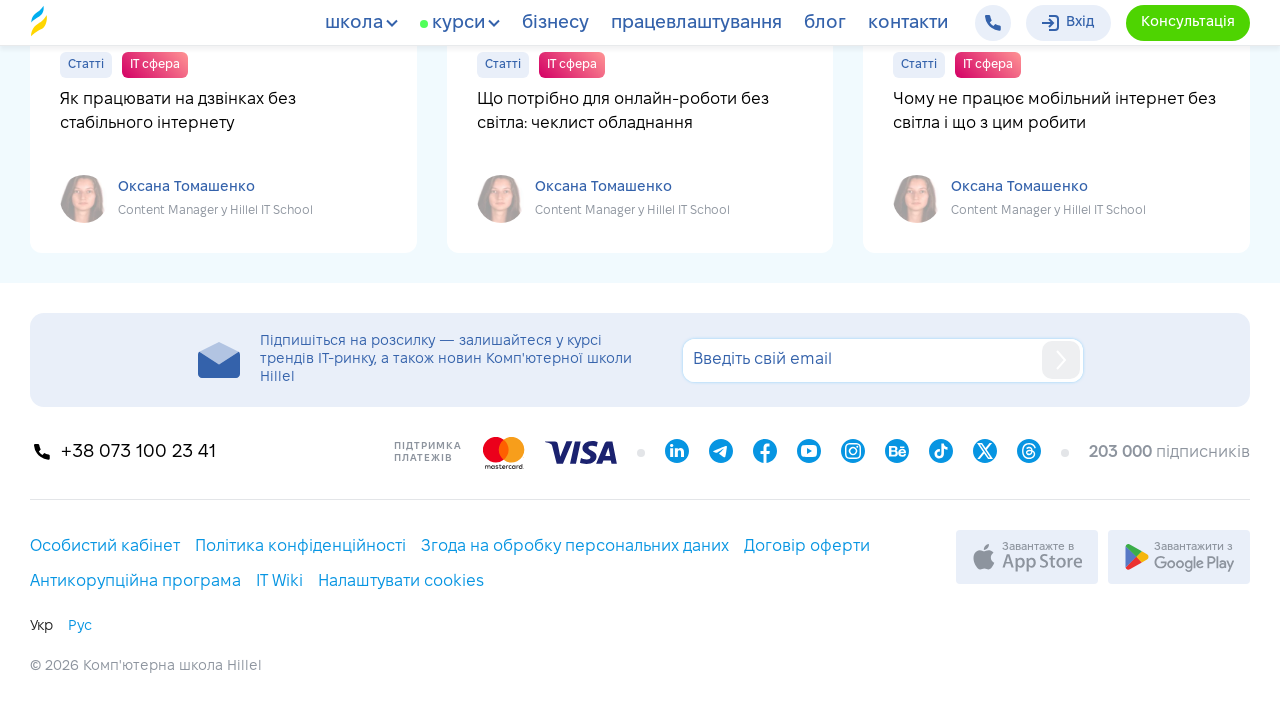

Filled email input with 'randomuser8472@gmail.com' on internal:attr=[placeholder="Введіть свій email"i]
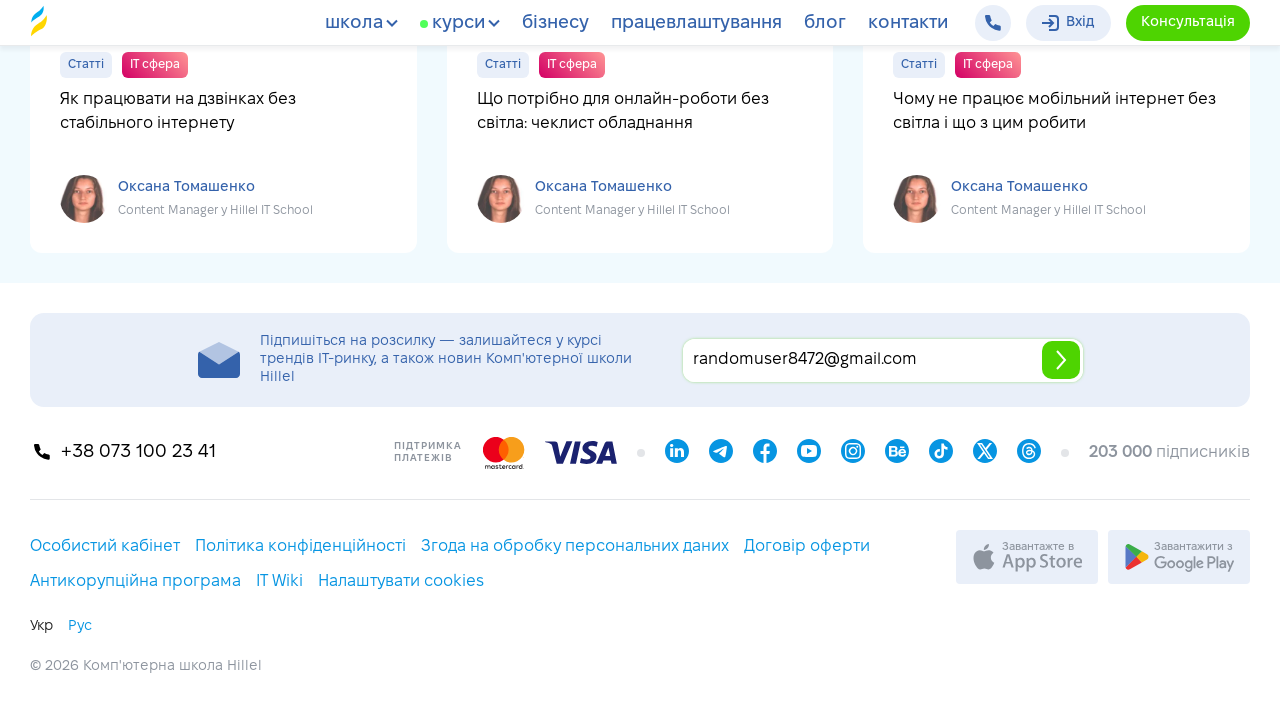

Clicked subscribe button to submit newsletter subscription at (1060, 360) on #form-mailing >> internal:role=button
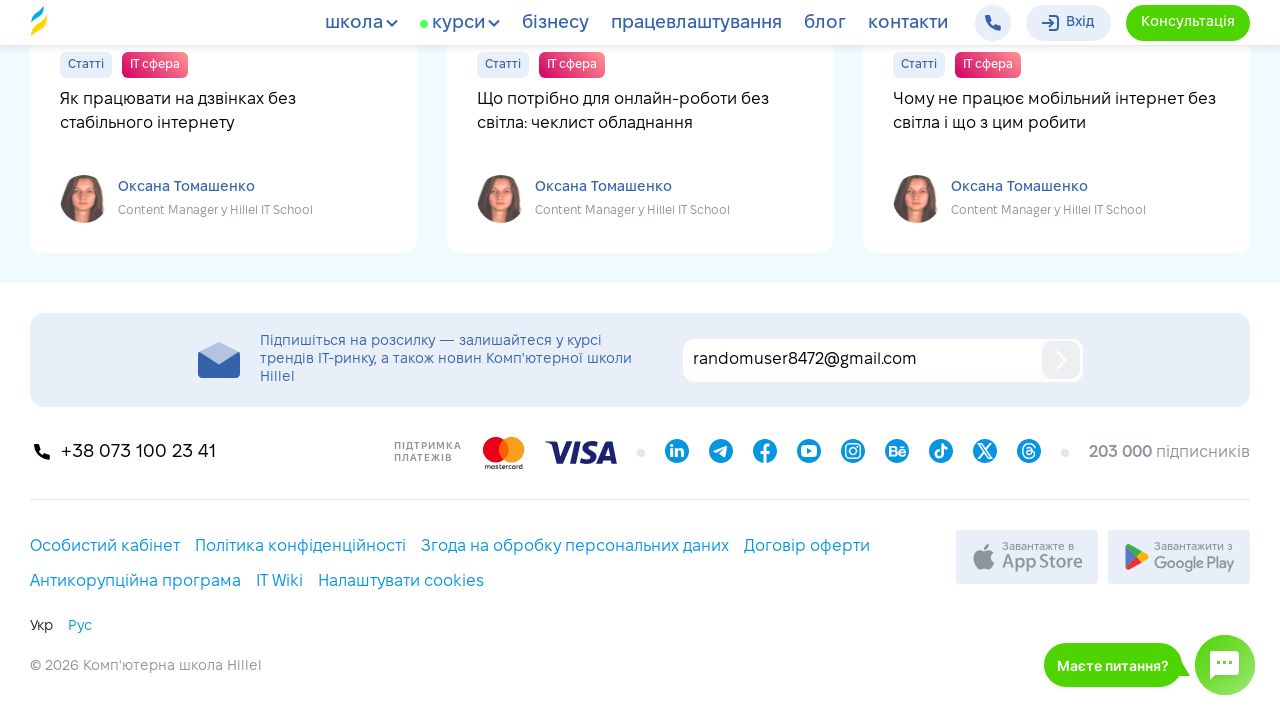

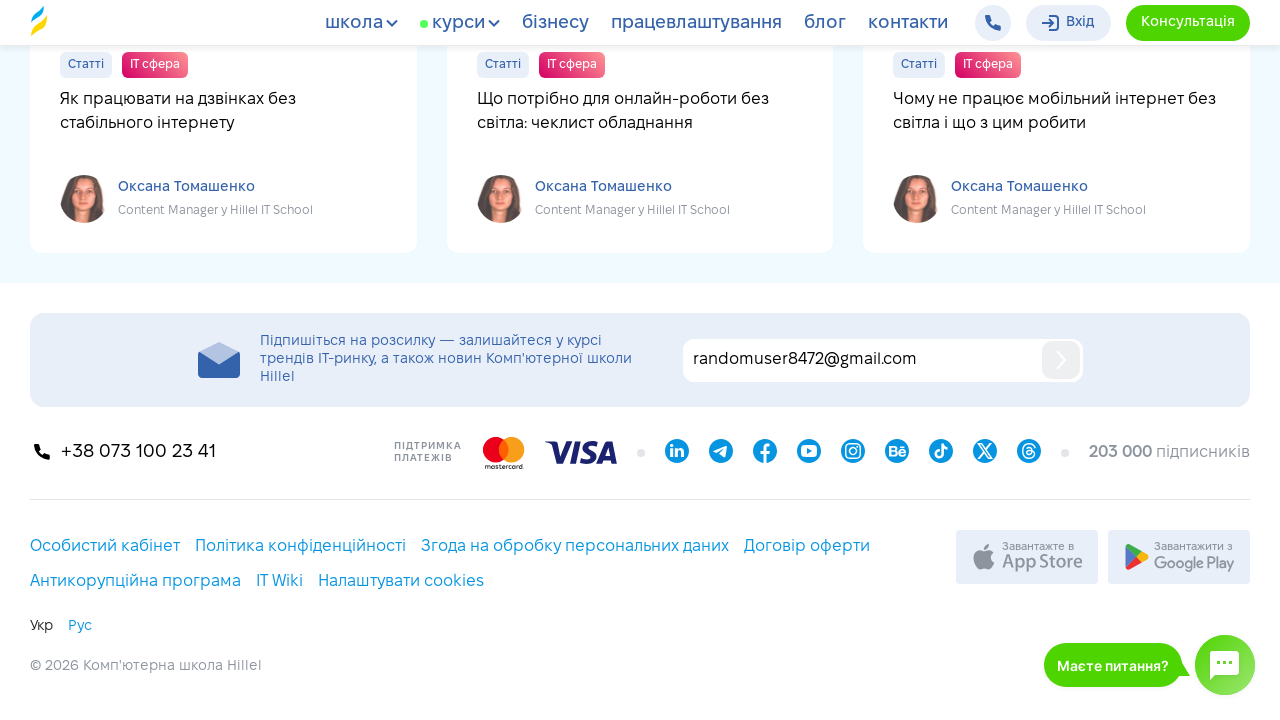